Navigates to Binance announcements page and waits for listing announcement links to be visible on the page

Starting URL: https://www.binance.com/en/support/announcement/c-48?navId=48

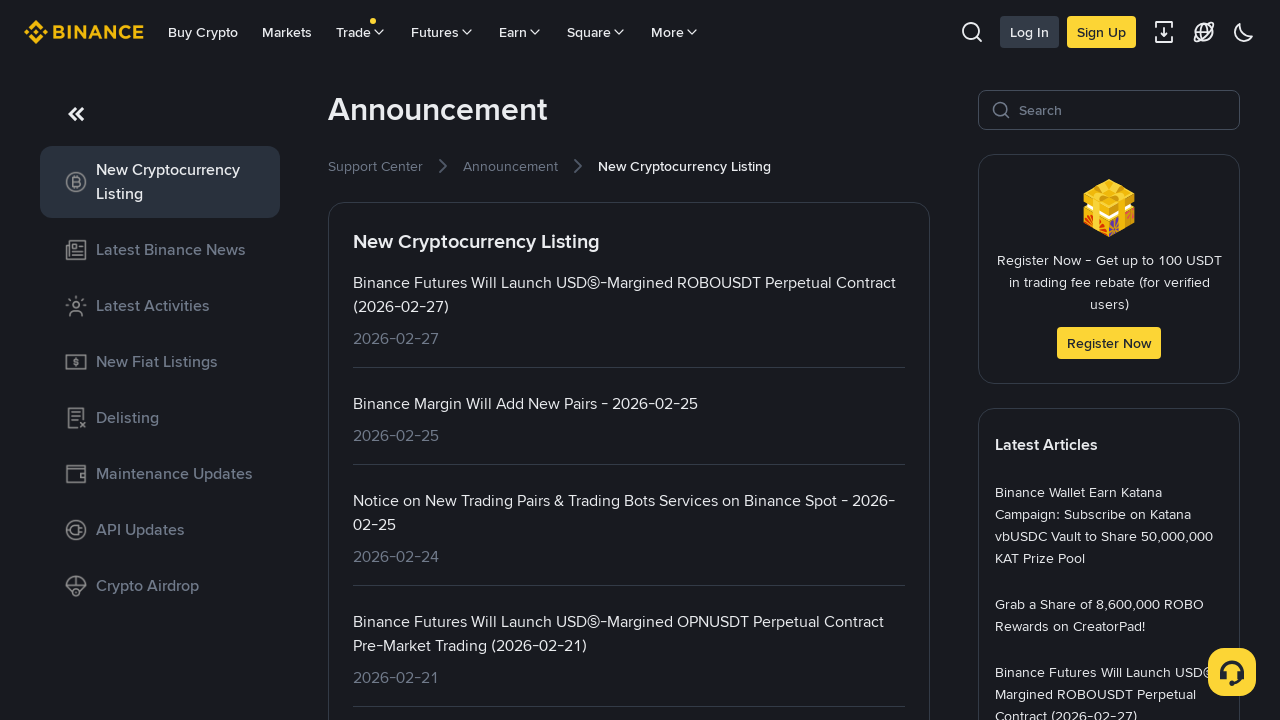

Navigated to Binance announcements page
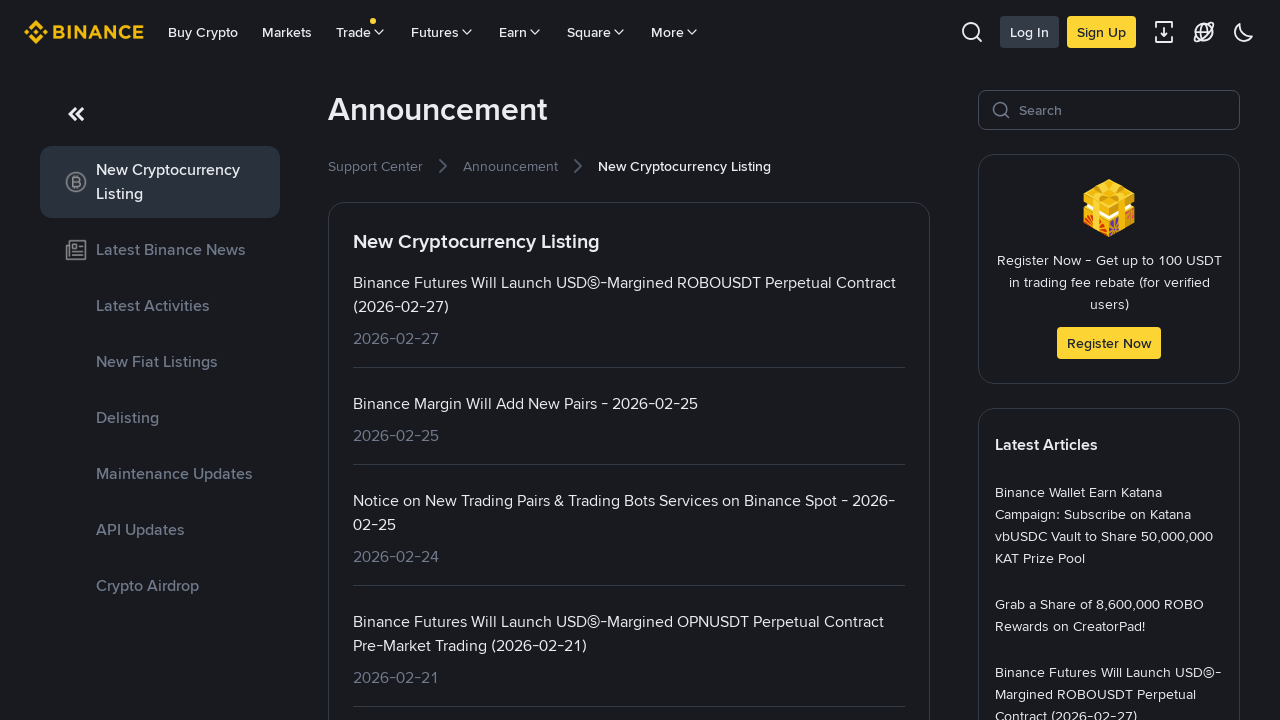

Waited for listing announcement links to be visible on the page
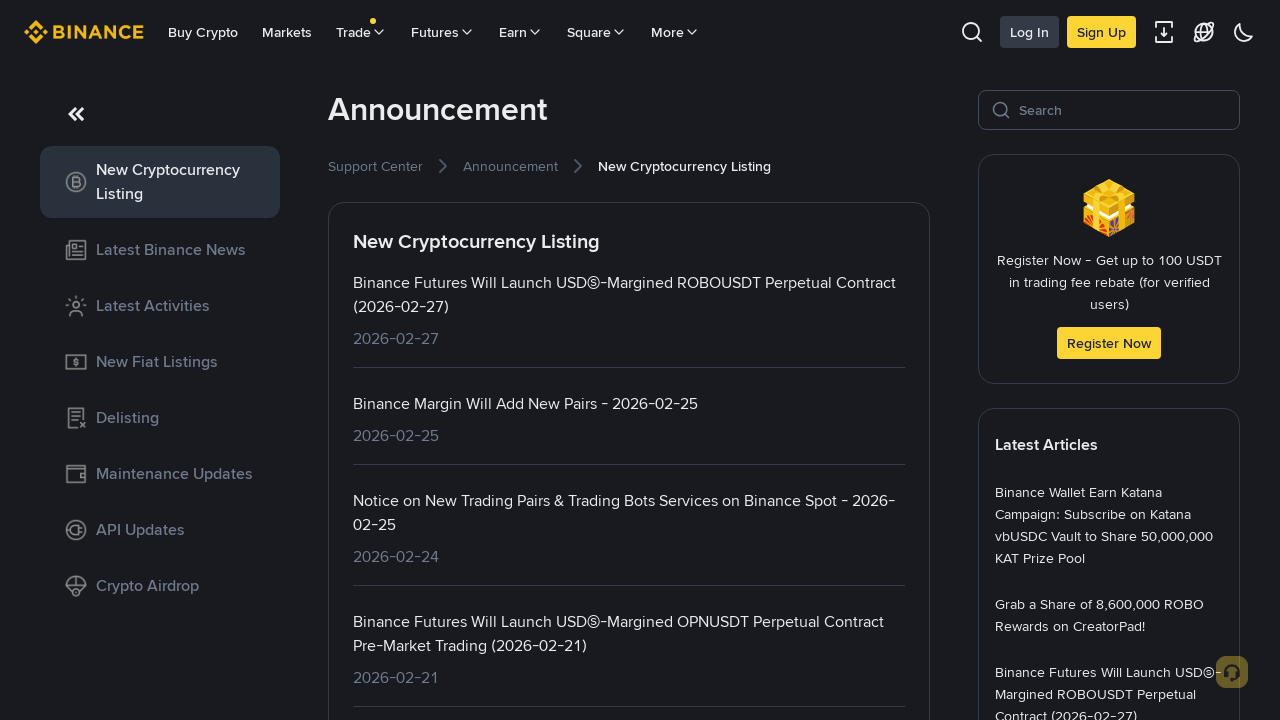

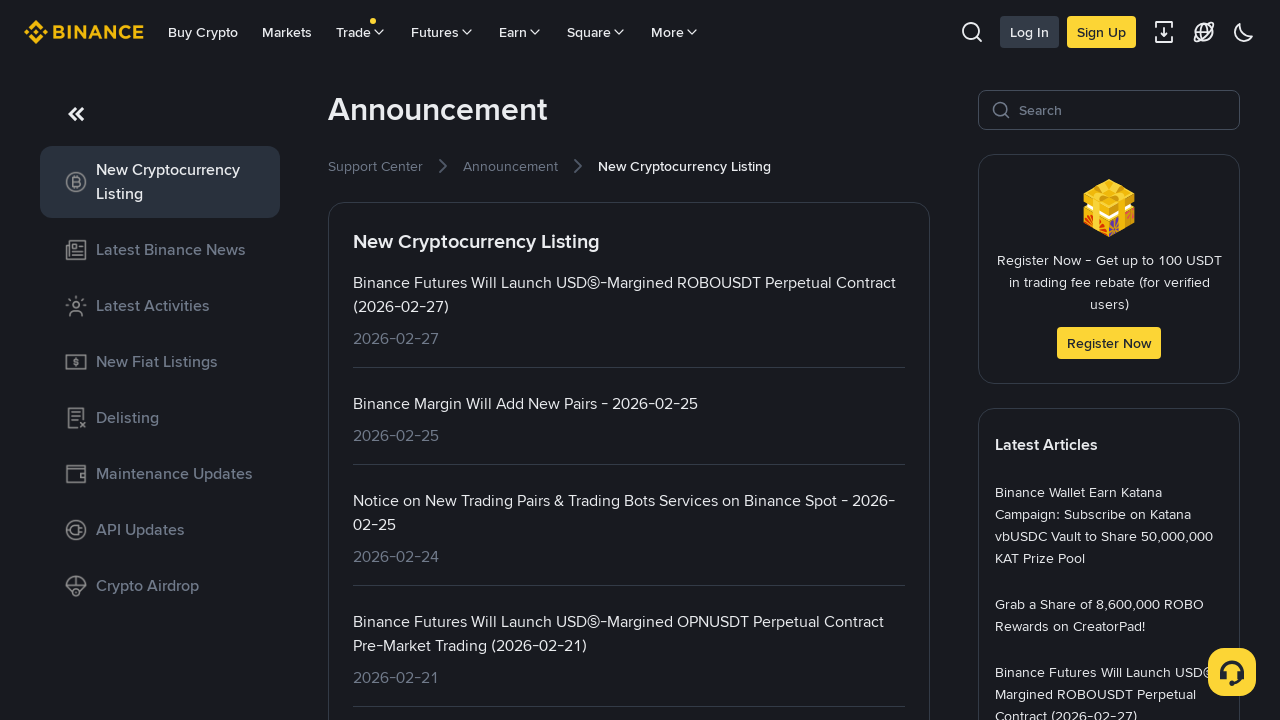